Tests a ToDo application by clicking on todo items, adding a new todo, archiving old todos, and verifying the final count of todos

Starting URL: http://crossbrowsertesting.github.io/todo-app.html

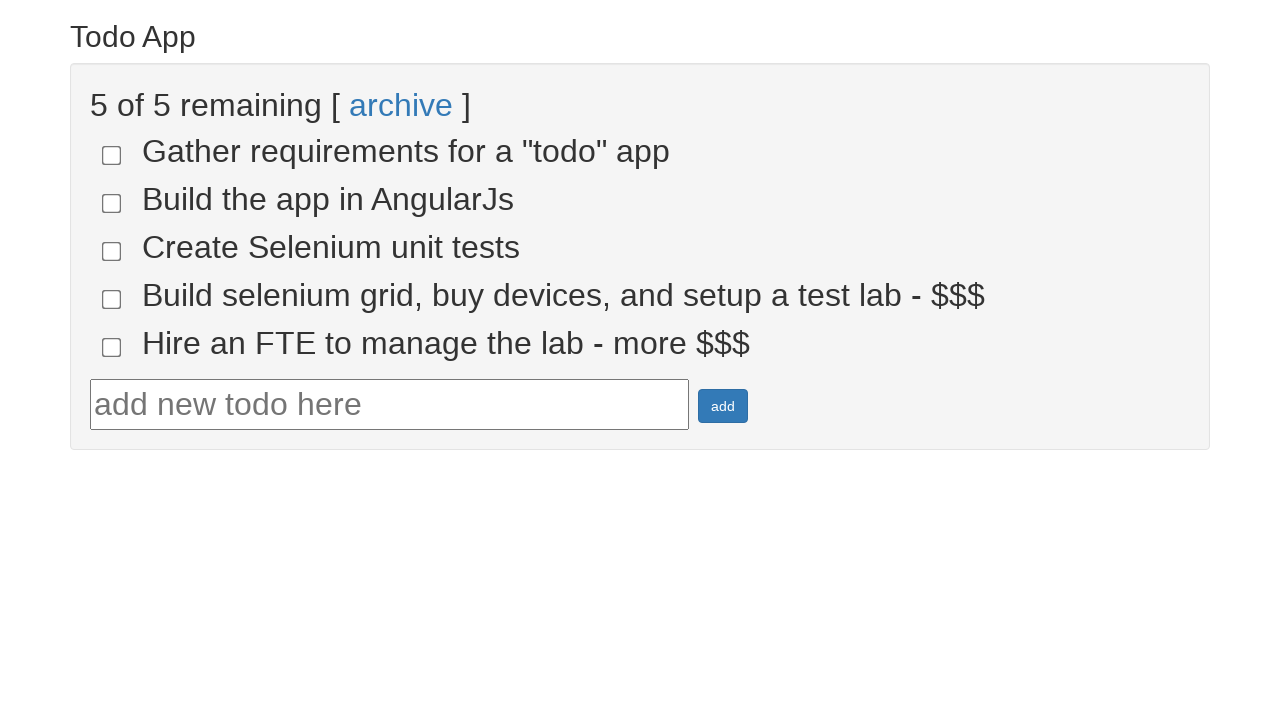

Clicked on todo item 4 at (112, 299) on input[name='todo-4']
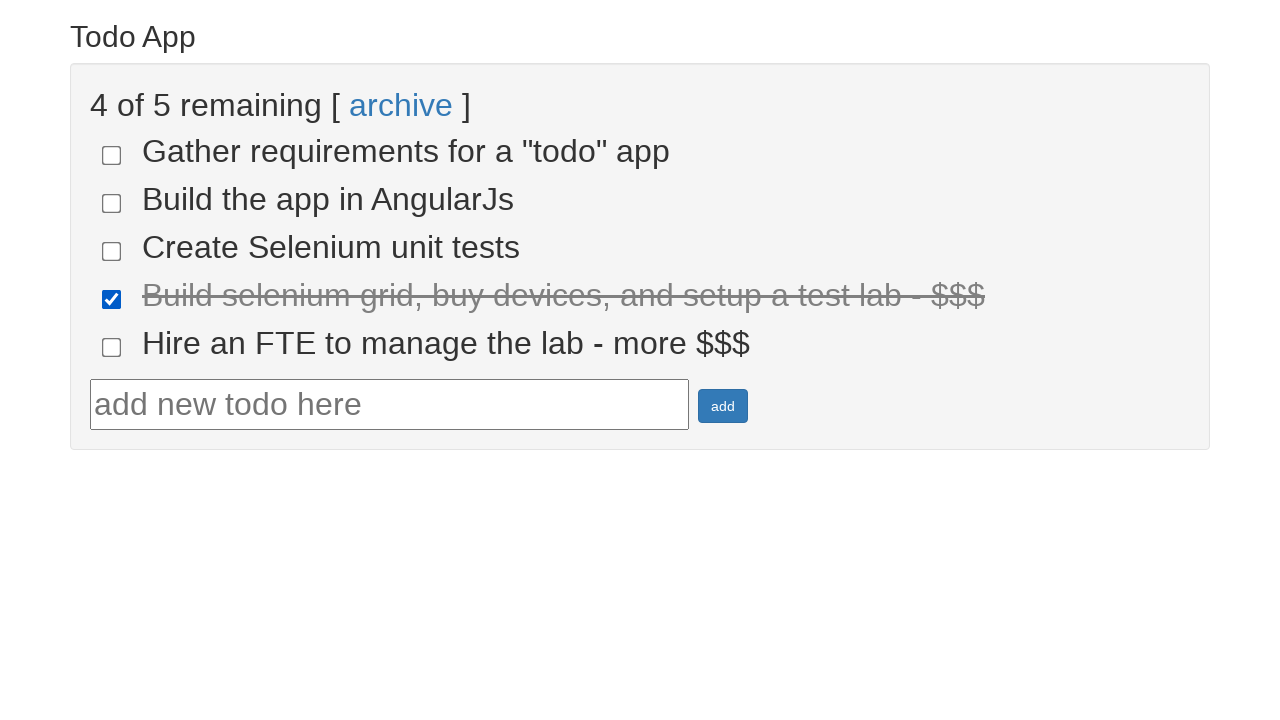

Clicked on todo item 5 at (112, 347) on input[name='todo-5']
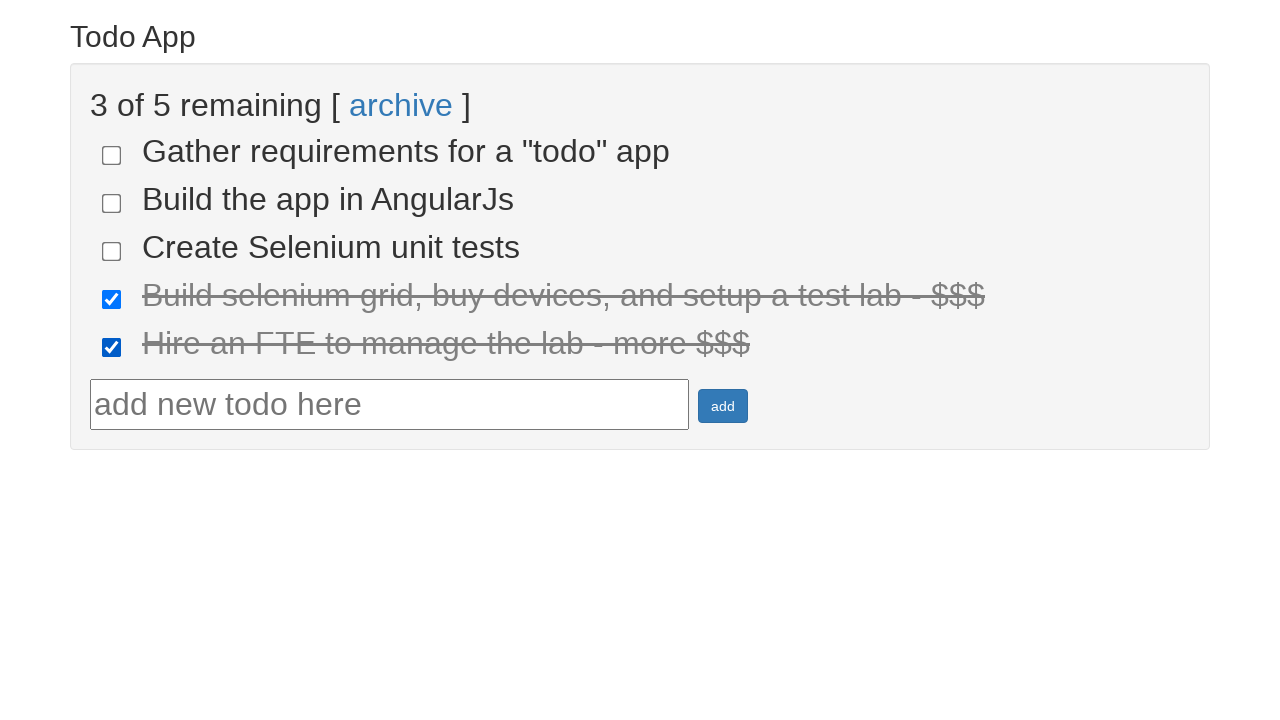

Filled new todo text field with 'Run your first Selenium Test' on #todotext
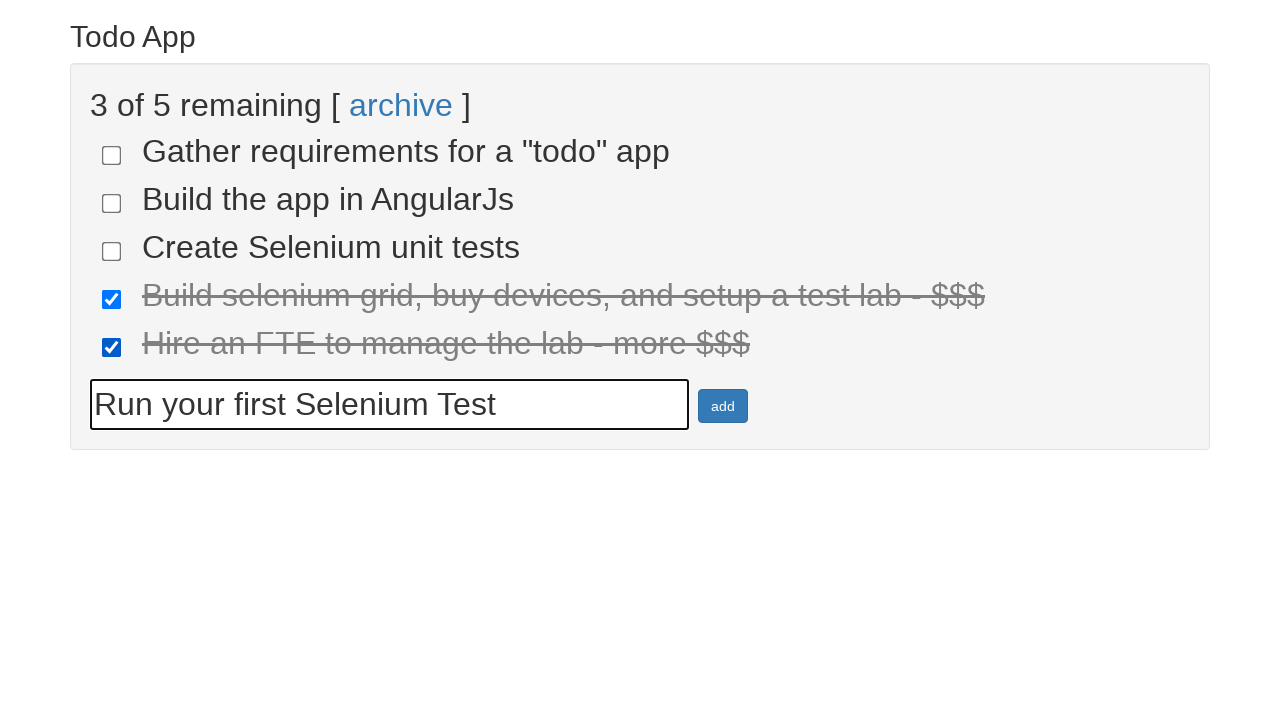

Clicked add button to create new todo item at (723, 406) on #addbutton
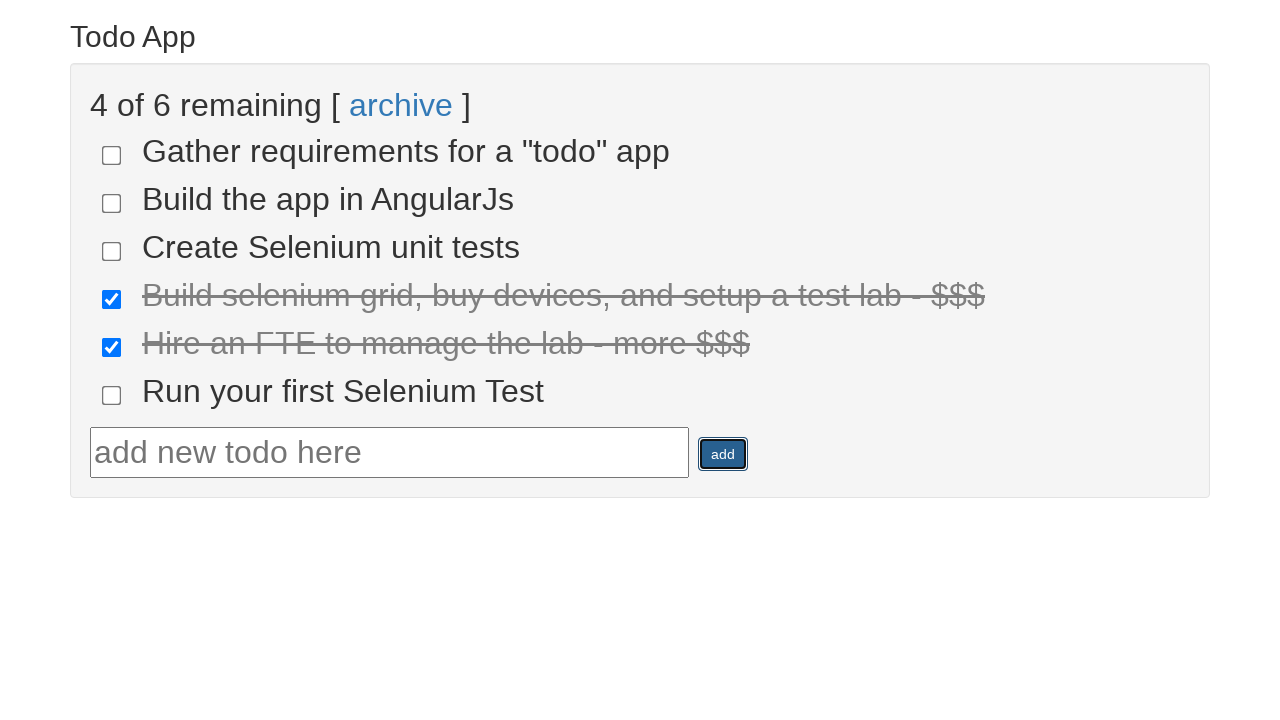

Clicked archive button to archive old todos at (401, 105) on text=archive
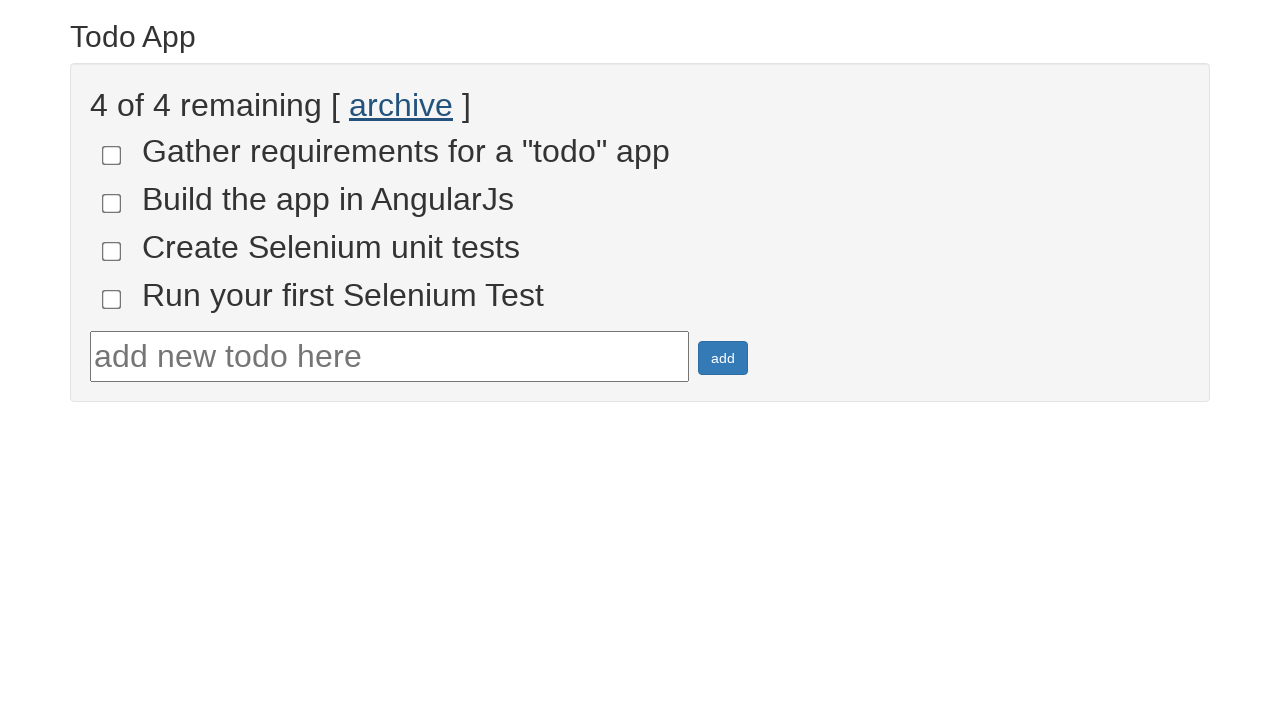

Waited for todo list to load and verified 4 todos remaining
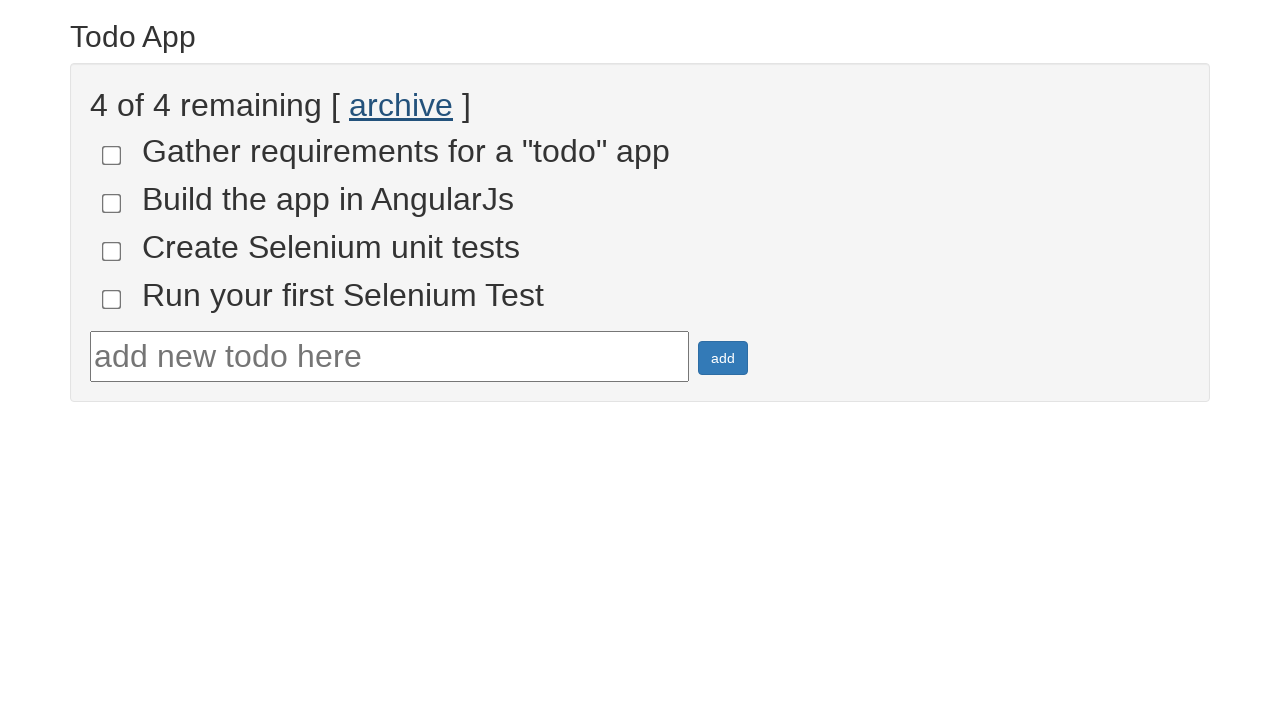

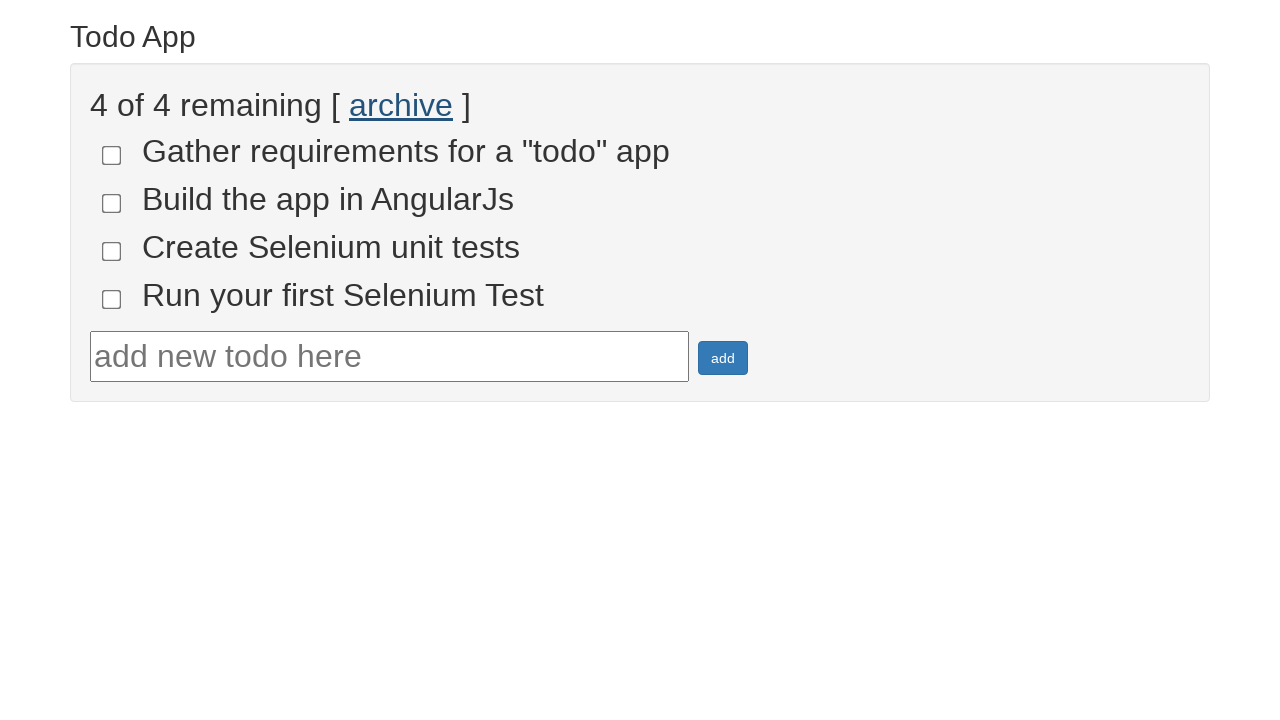